Tests form filling on a demo automation site by clicking a button, entering first and last name, selecting a year from a dropdown, and clicking multiple buttons using various CSS selector patterns.

Starting URL: http://demo.automationtesting.in/Index.html

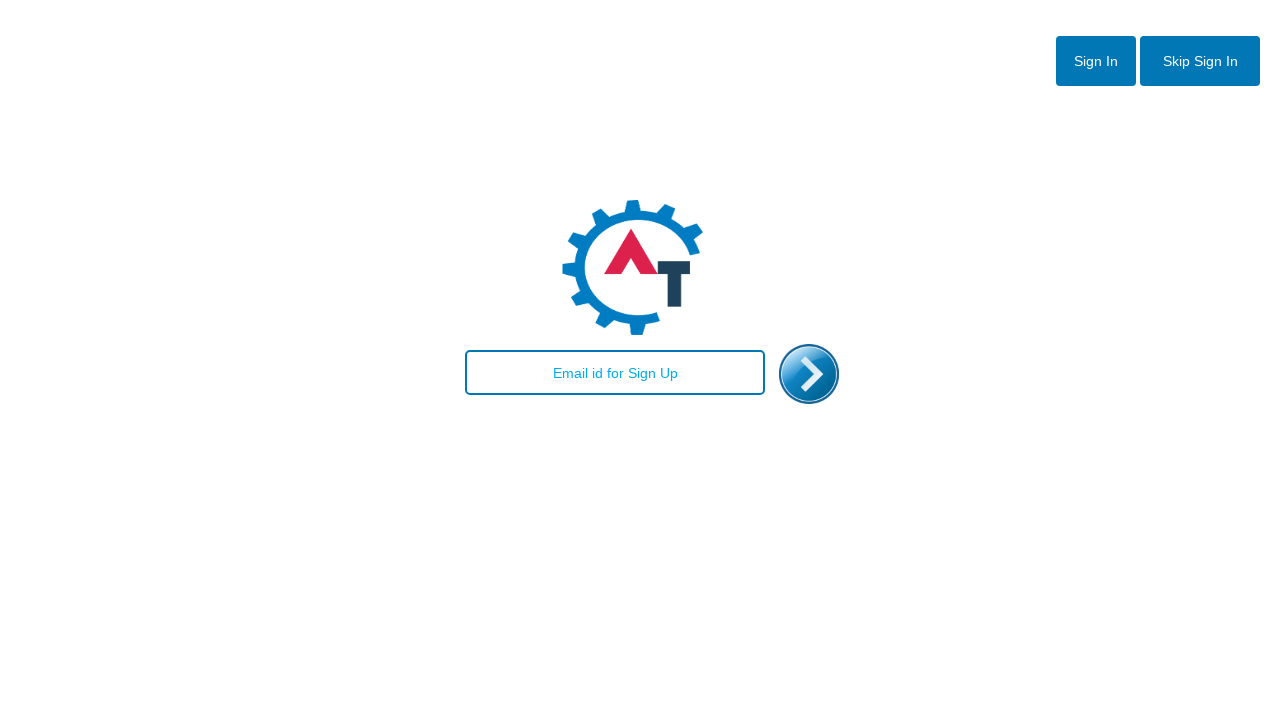

Clicked initial button to open form at (1200, 61) on #btn2
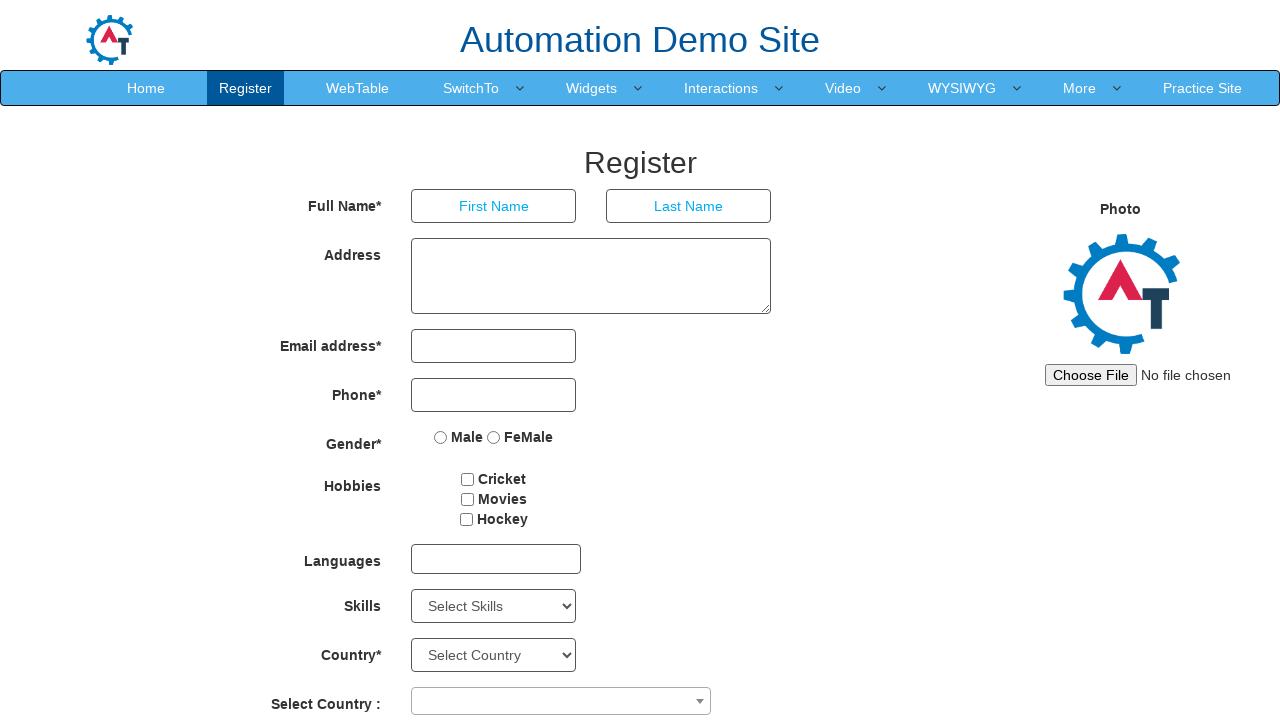

Waited 2 seconds for form to be visible
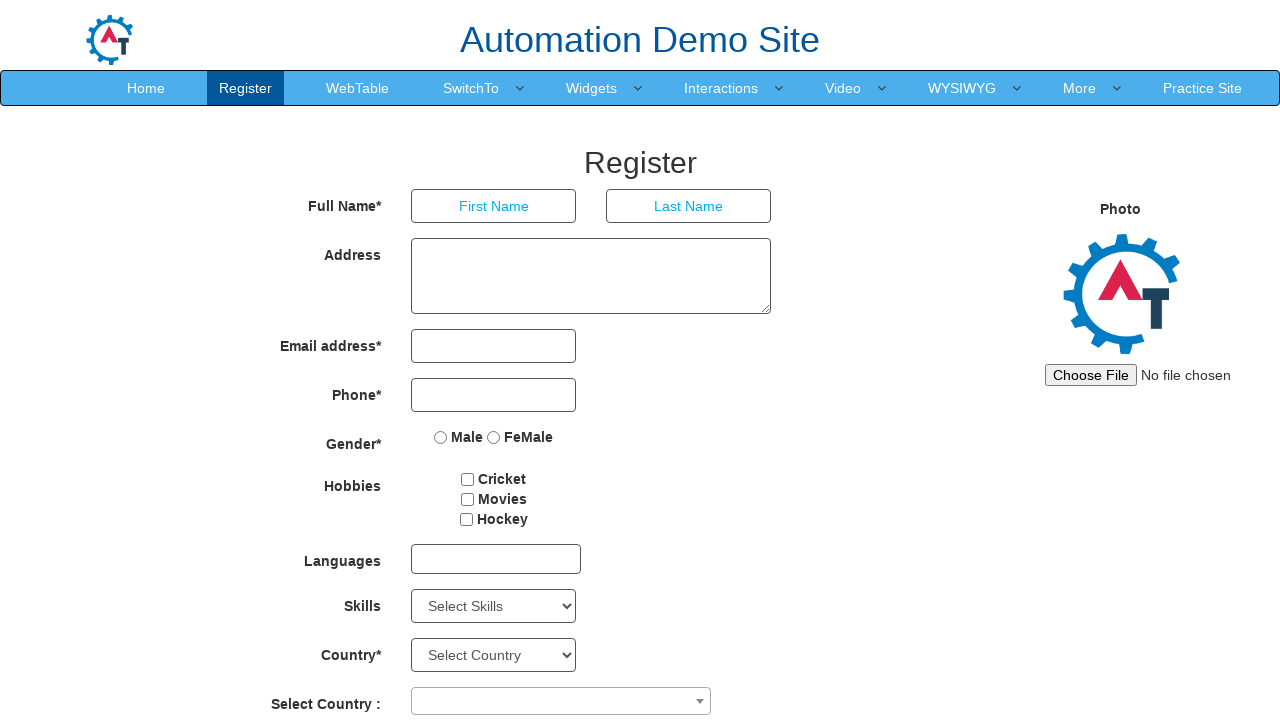

Filled First Name field with 'Rajani' on input[placeholder='First Name']
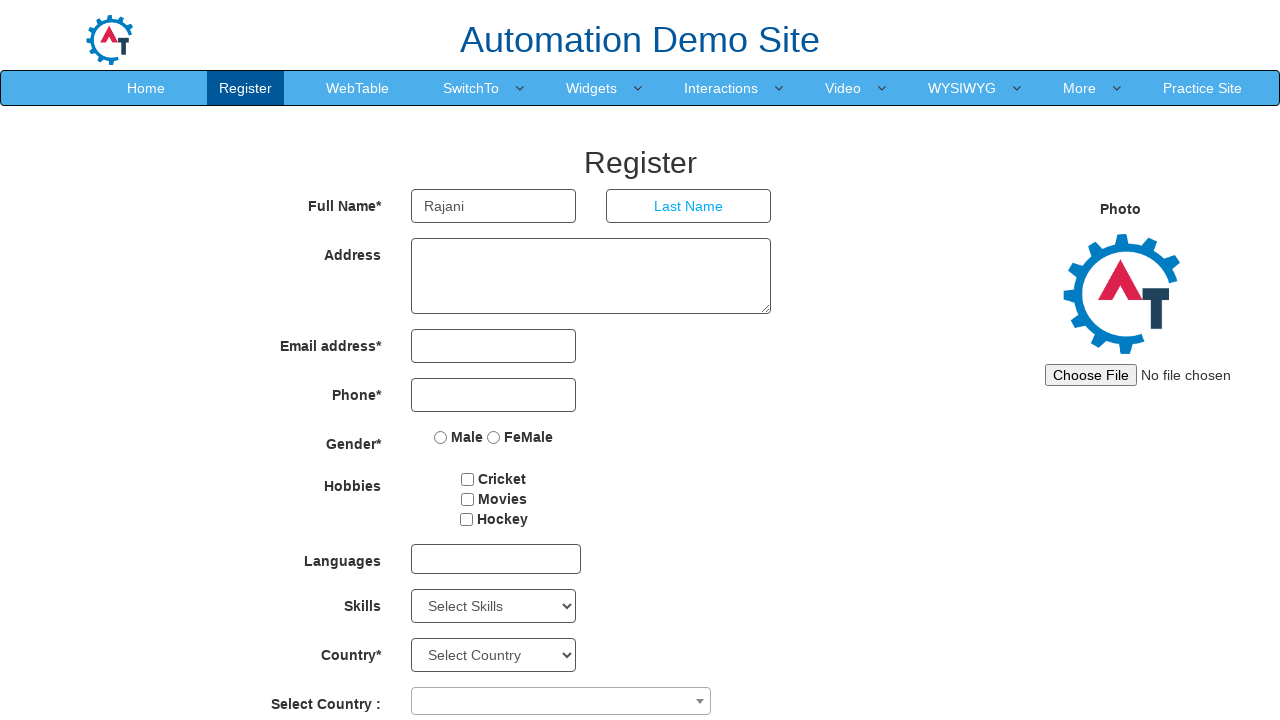

Filled Last Name field with 'Reddy' on input[placeholder='Last Name']
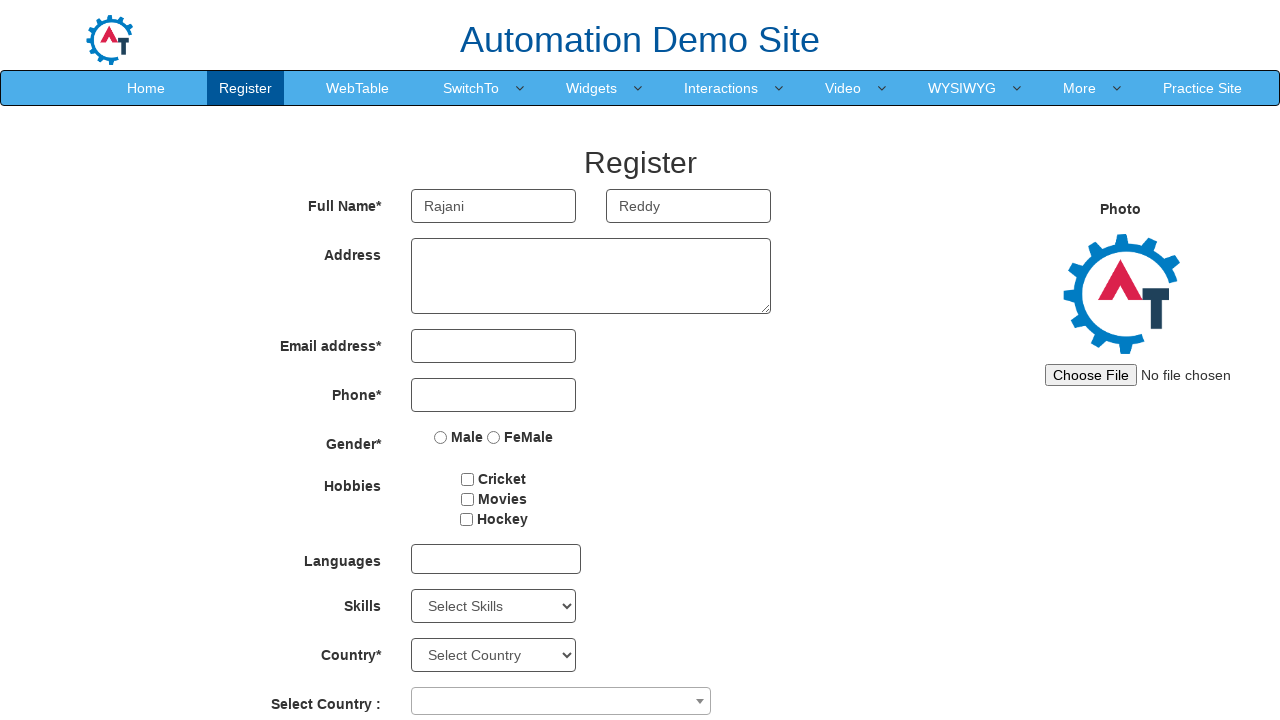

Selected year 2015 from dropdown on #yearbox
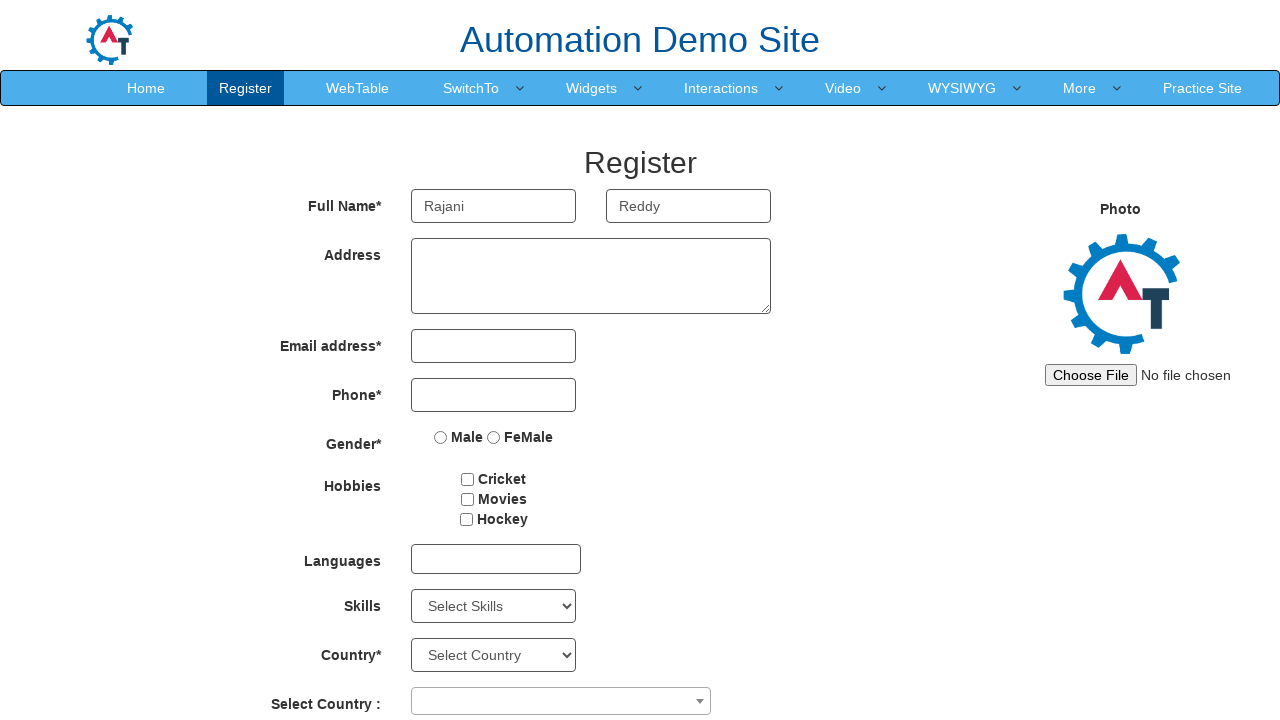

Clicked button with value containing 'fre' at (649, 623) on button[value*='fre']
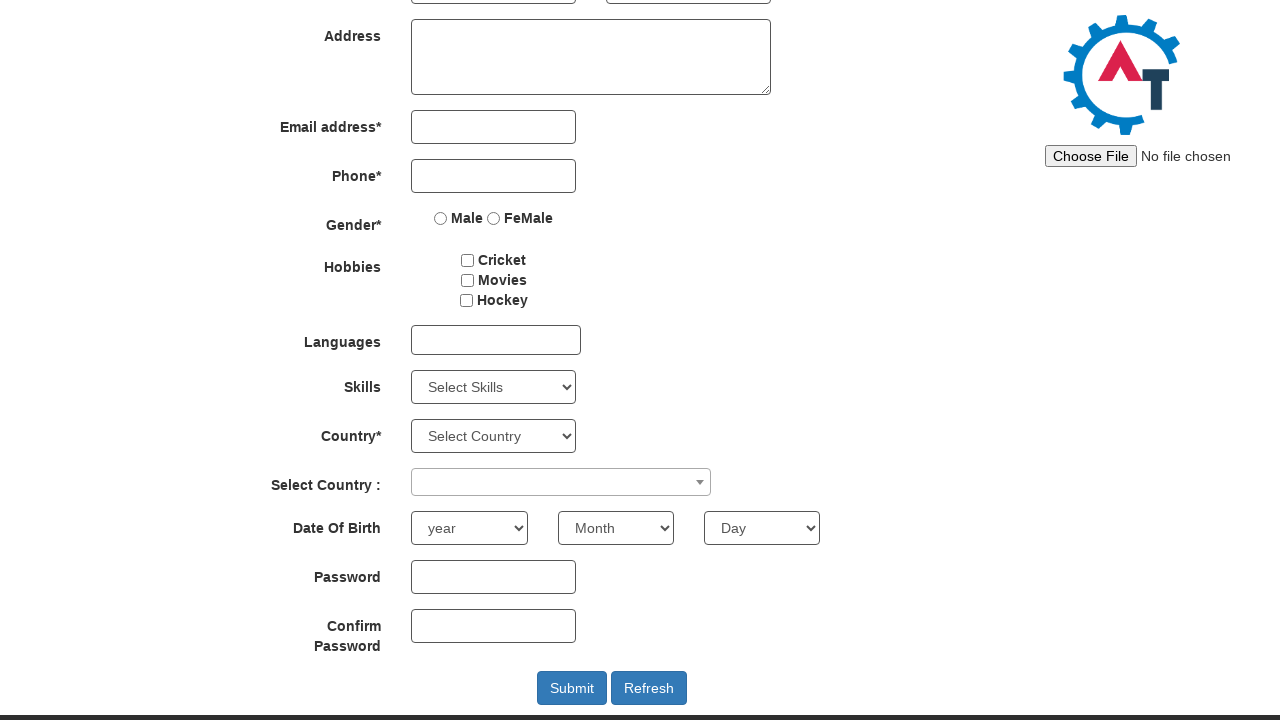

Clicked button with value starting with 'Ref' at (649, 688) on button[value^='Ref']
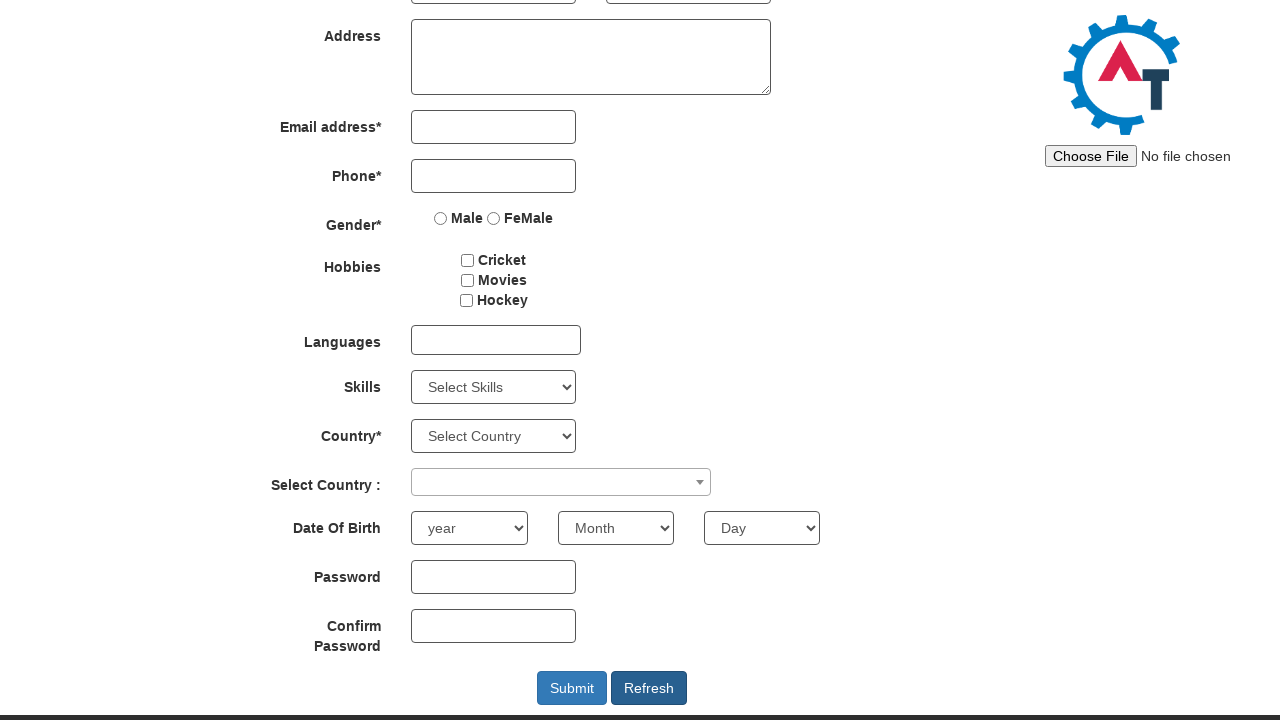

Clicked button with value ending with 'esh' at (649, 623) on button[value$='esh']
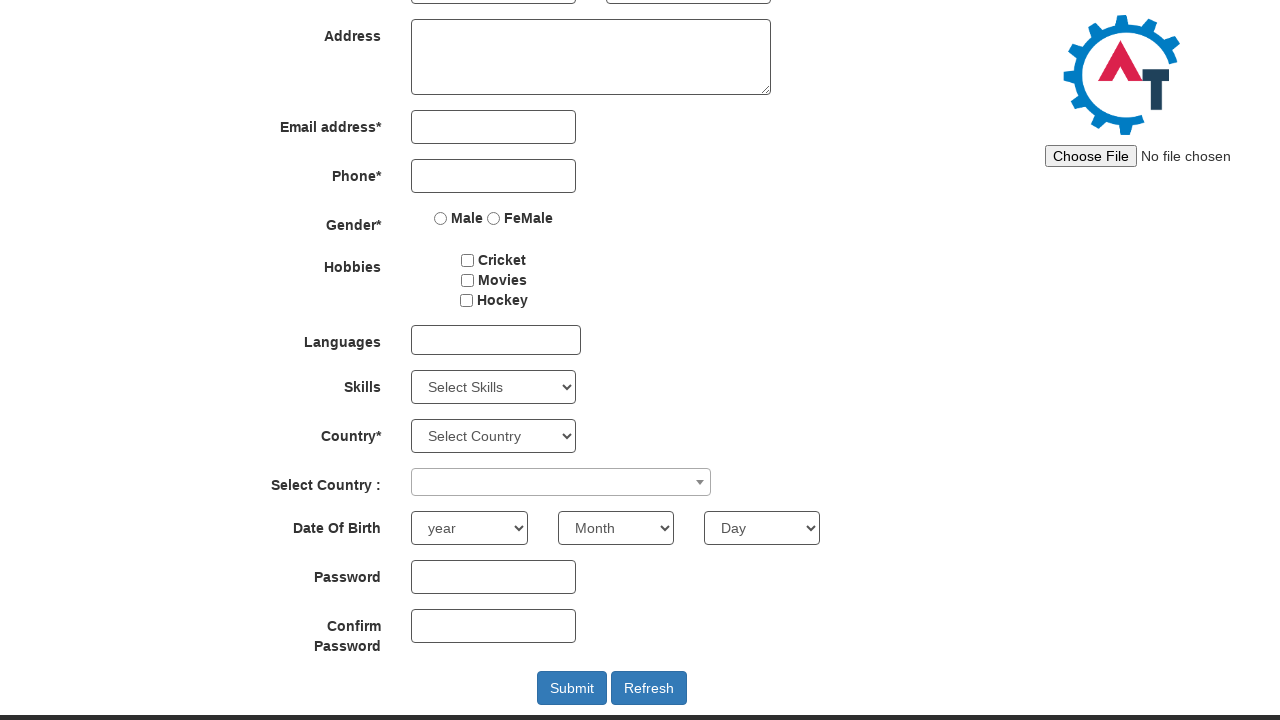

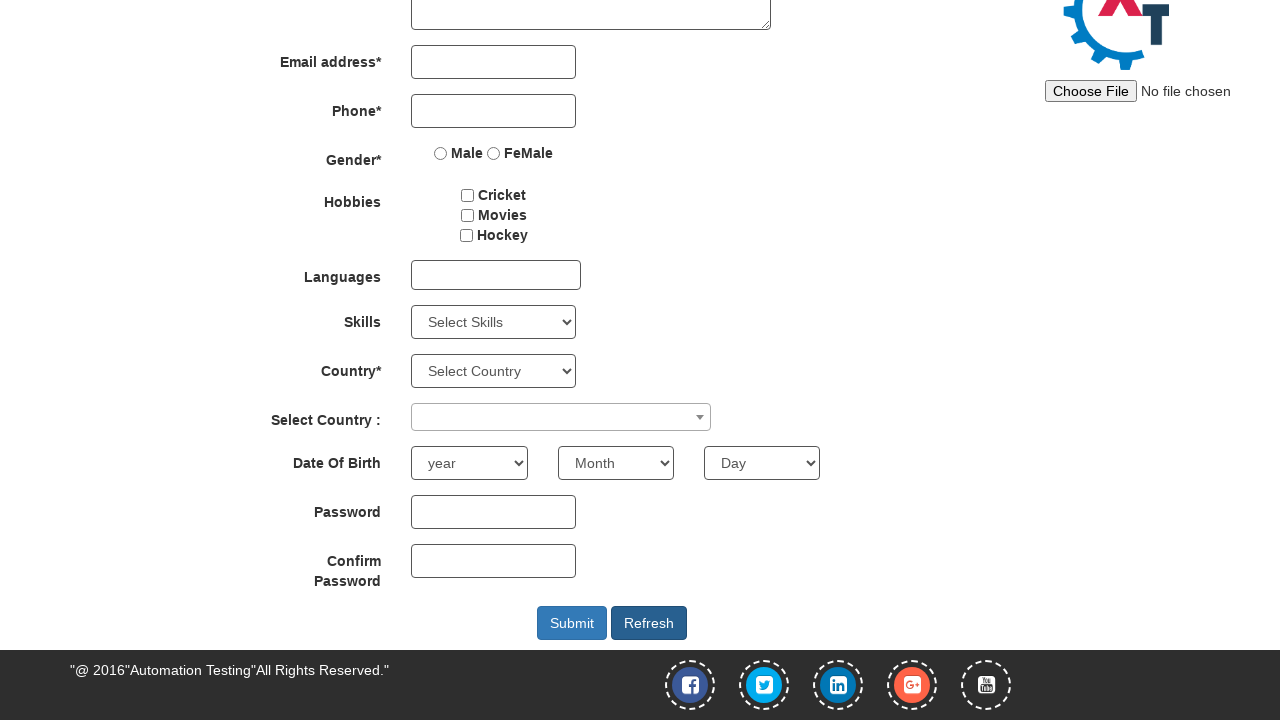